Tests a registration form by filling in personal information fields (name, email, phone, address) and submitting the form

Starting URL: http://suninjuly.github.io/registration1.html

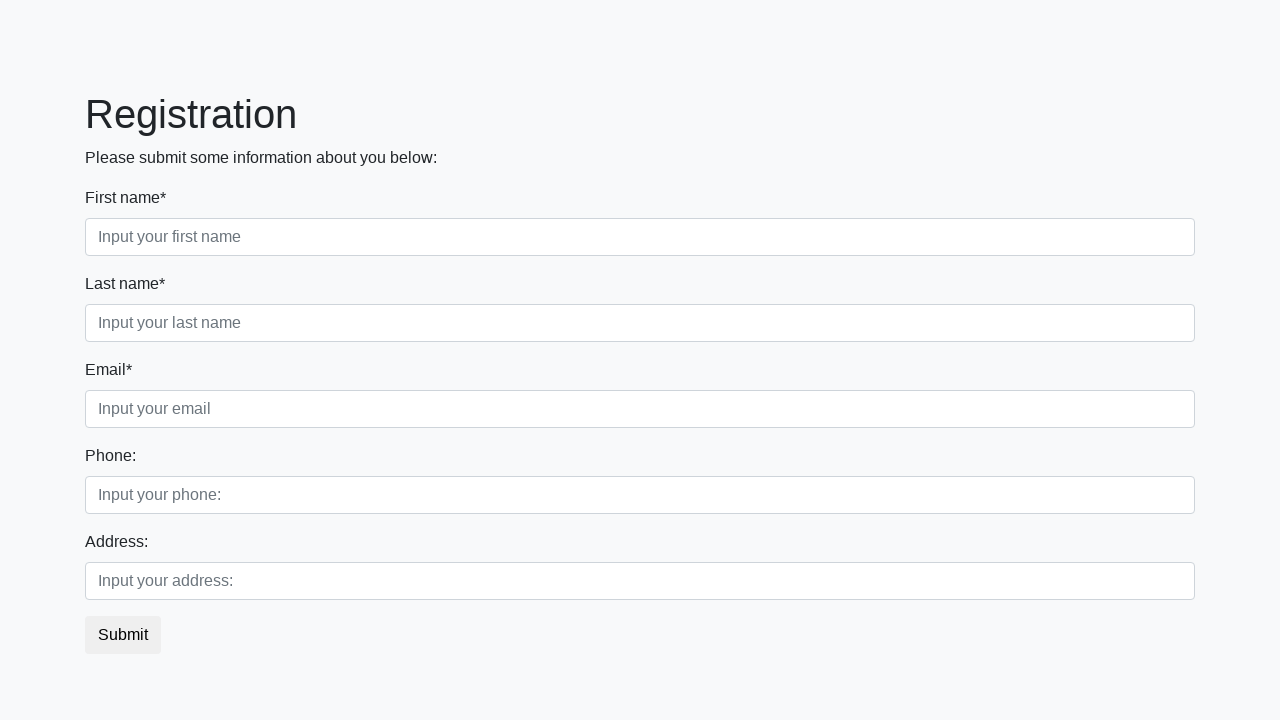

Navigated to registration form page
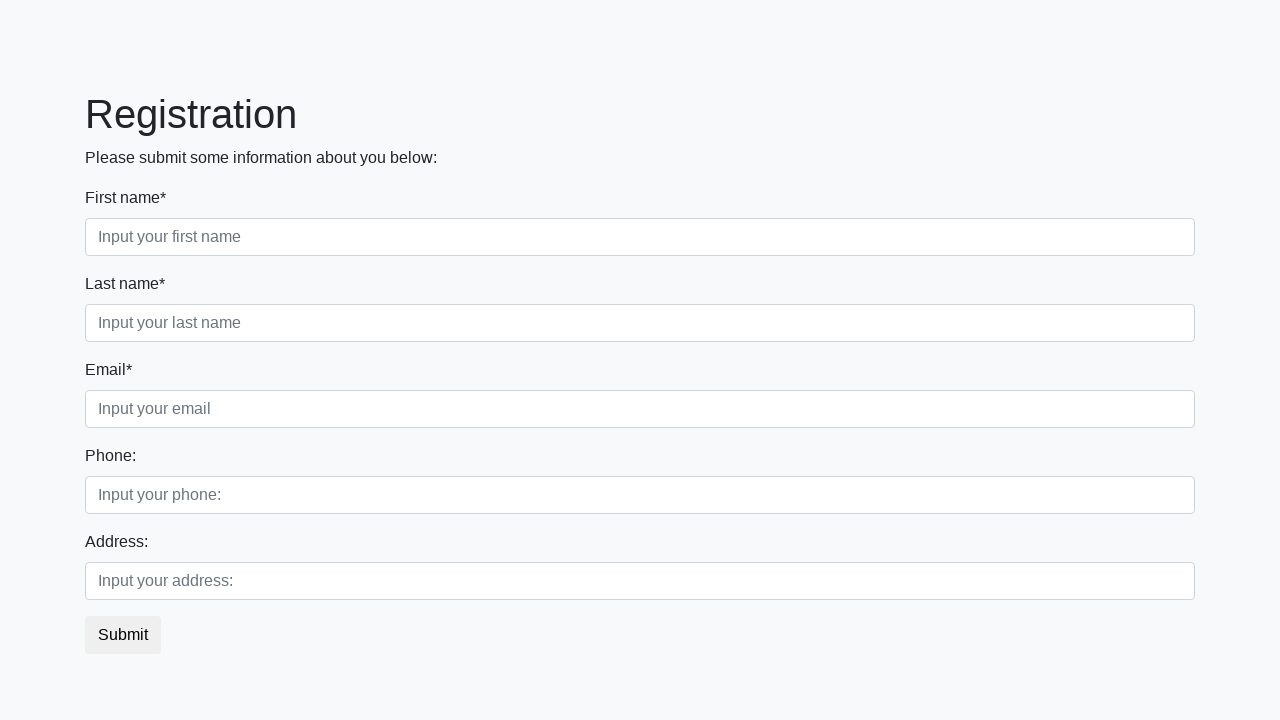

Filled first name field with 'Ivan' on input[type='text']:first-of-type
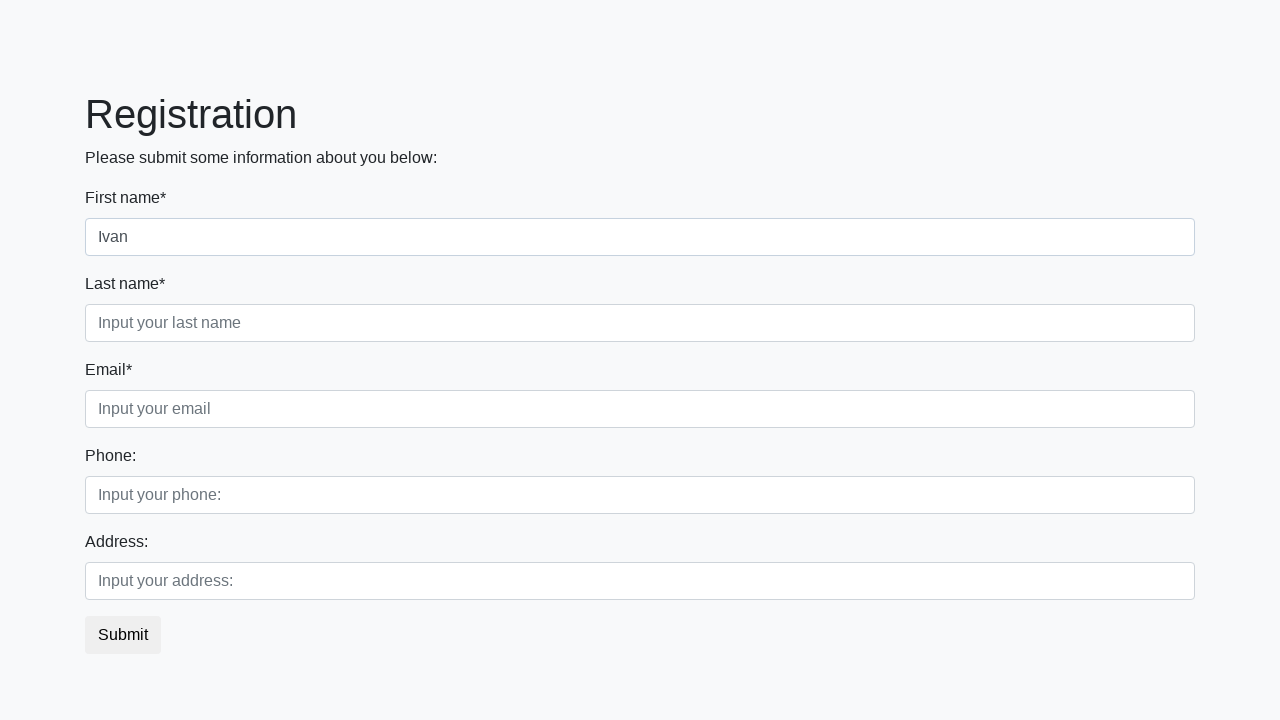

Filled last name field with 'Petrov' on input.second
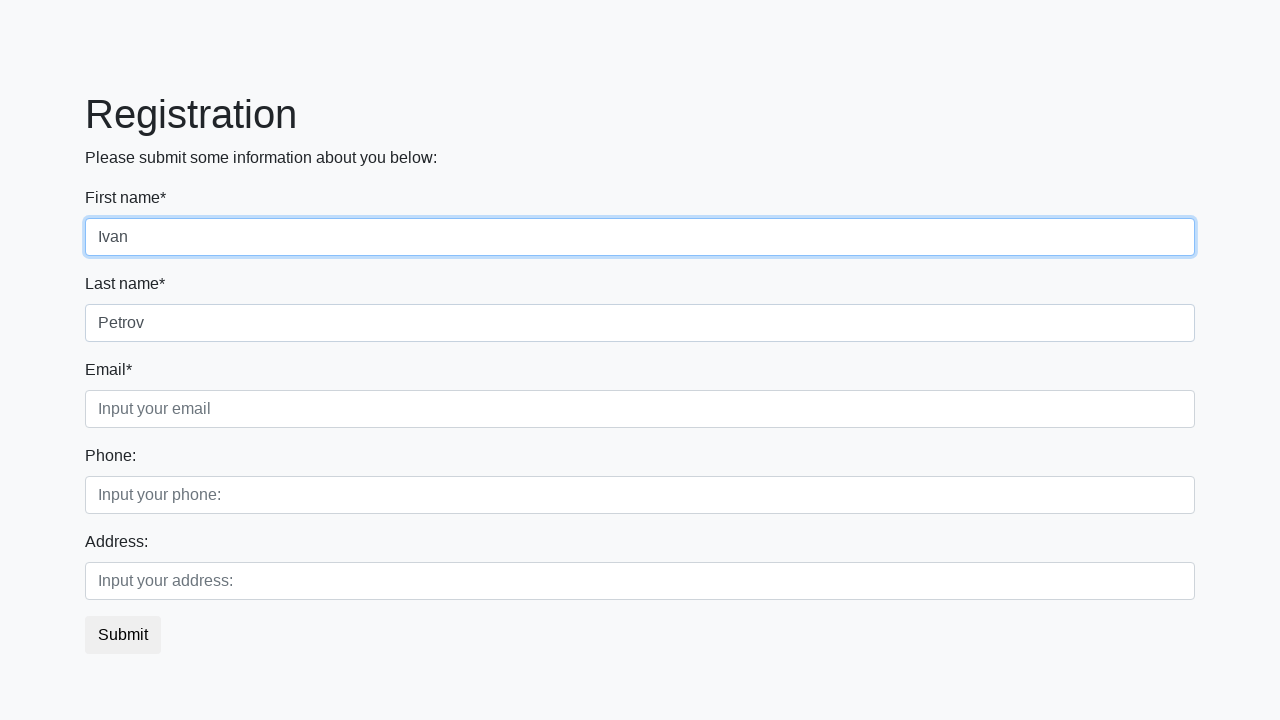

Filled email field with 'test@test.ru' on input.third
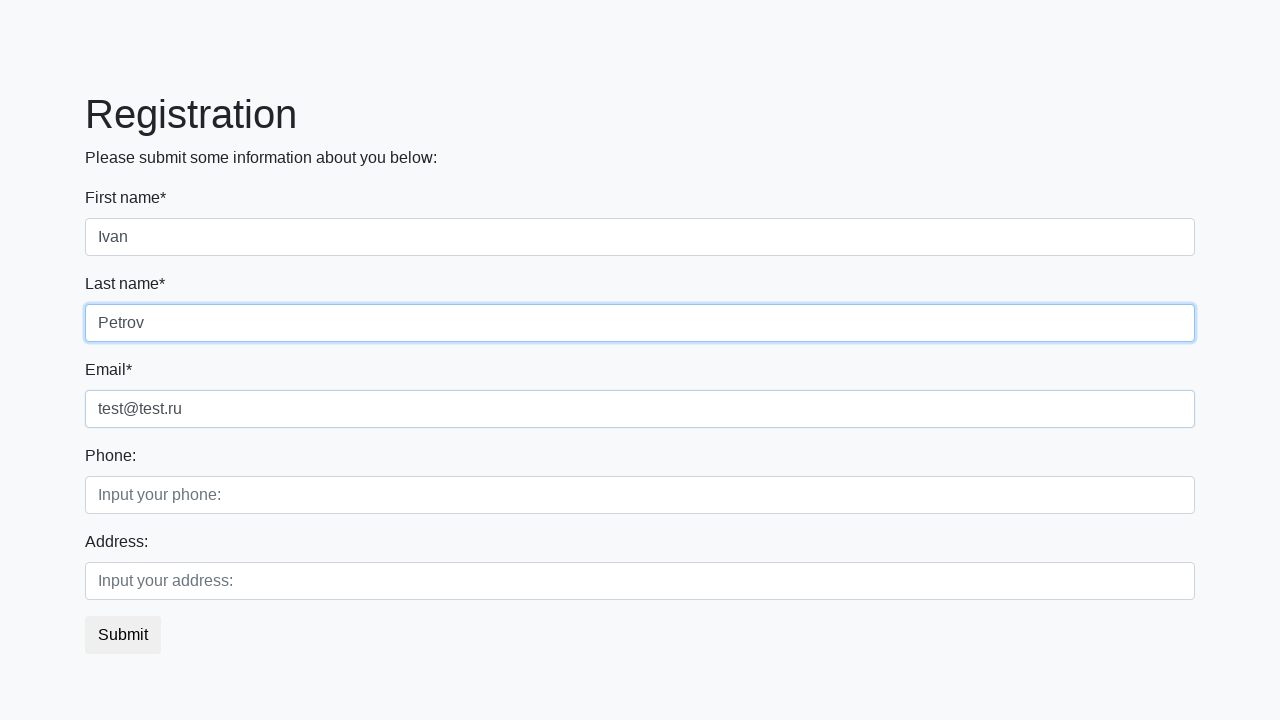

Filled phone number field with '88888888888' on //div[@class='second_block']//input
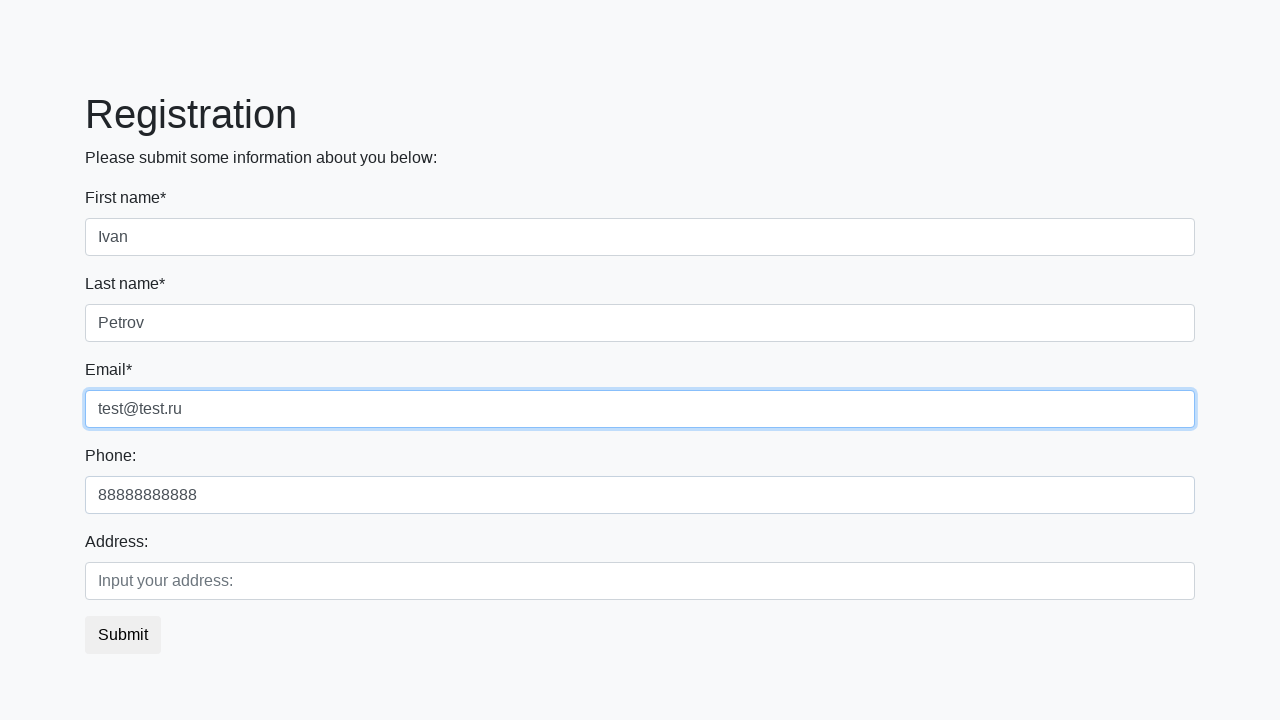

Filled address field with 'Samara' on input[placeholder='Input your address:']
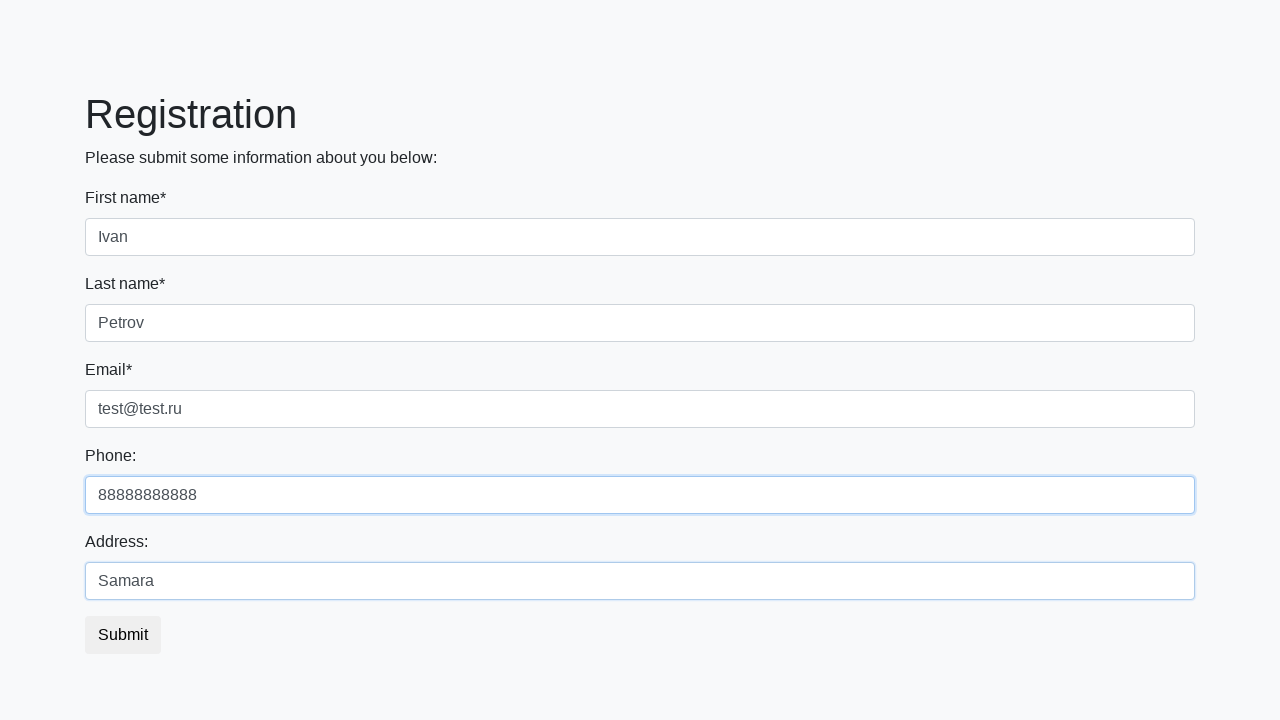

Clicked submit button to register at (123, 635) on button.btn
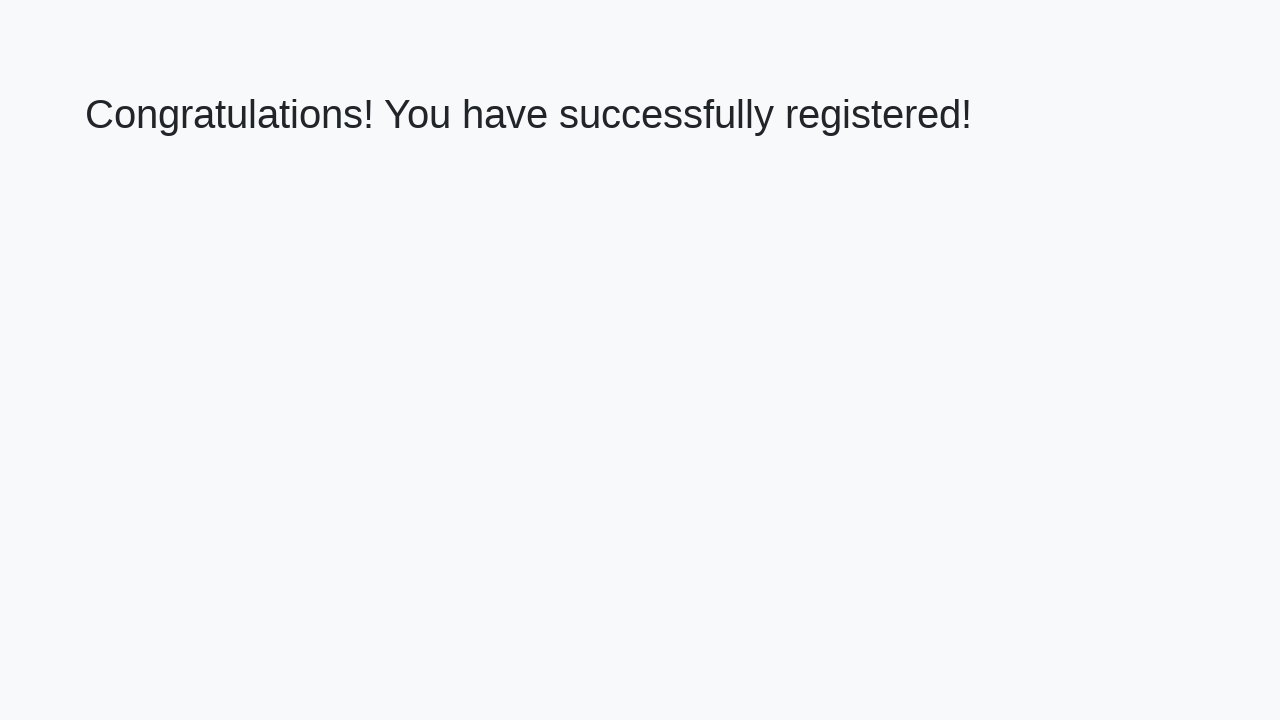

Registration form submitted successfully and success message appeared
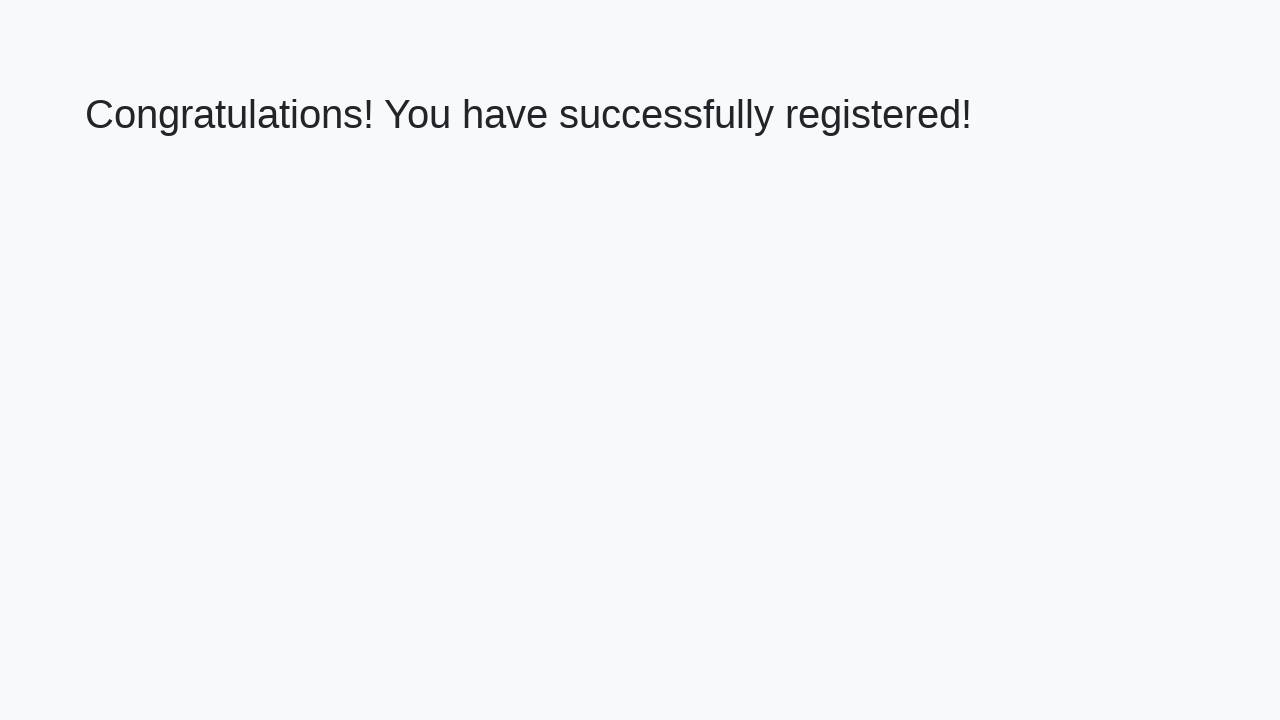

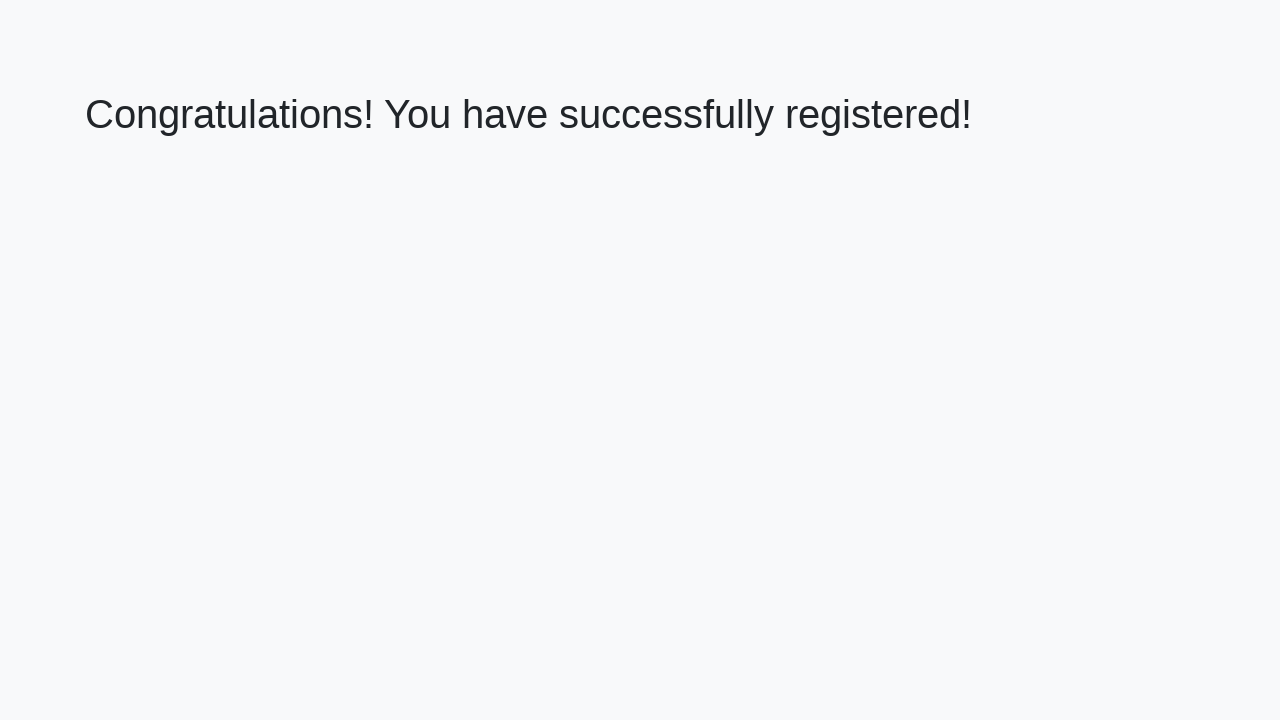